Tests radio button functionality by verifying it's unchecked initially, then checking it and verifying the checked state.

Starting URL: https://testautomationpractice.blogspot.com/

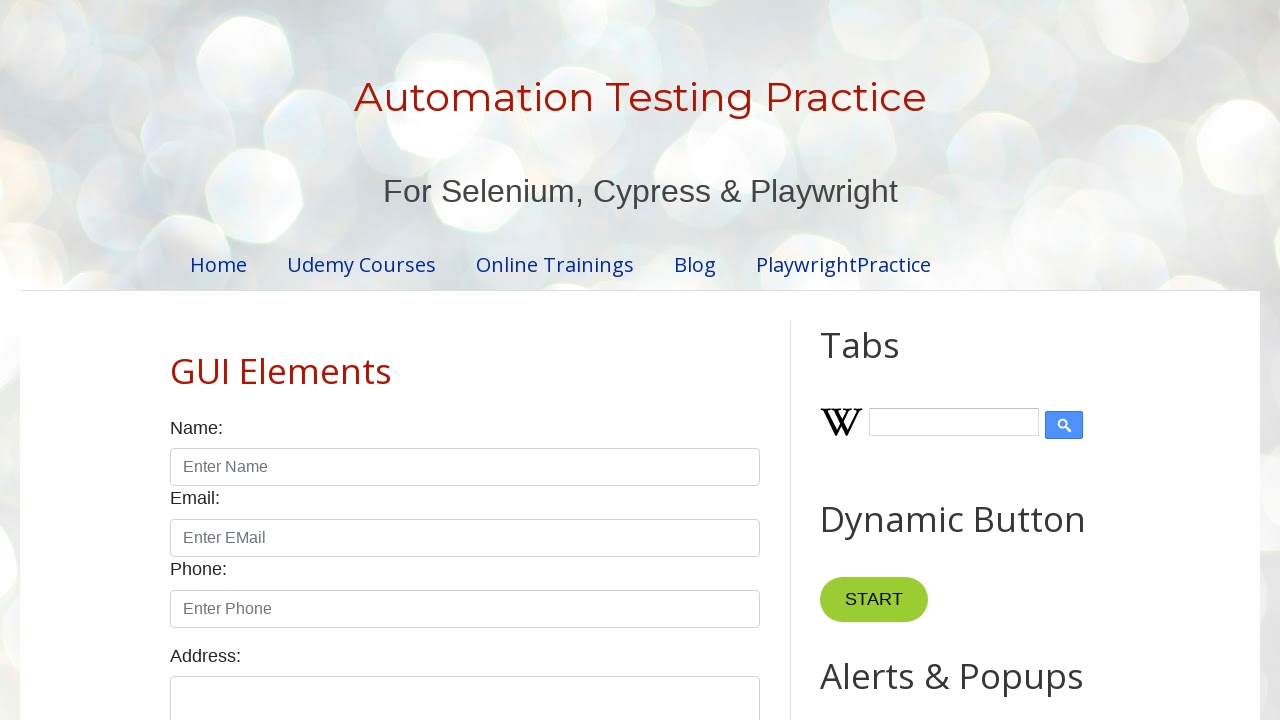

Located the male radio button element
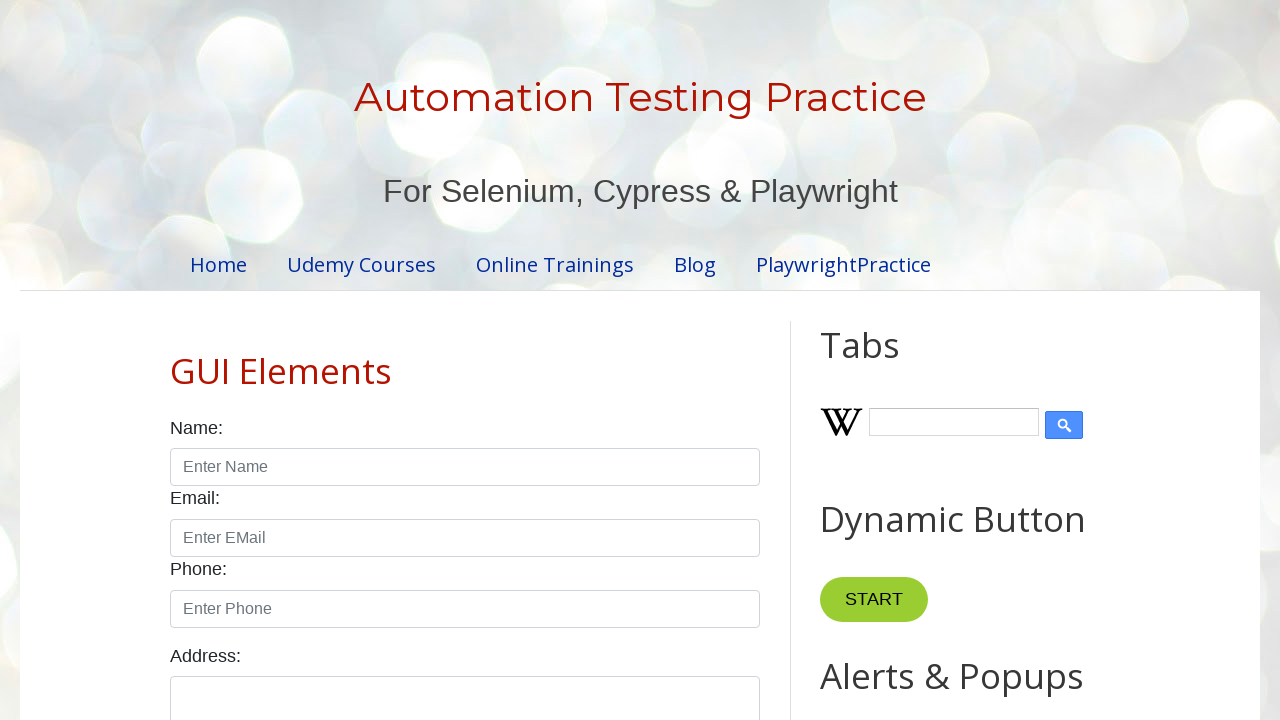

Radio button is now visible
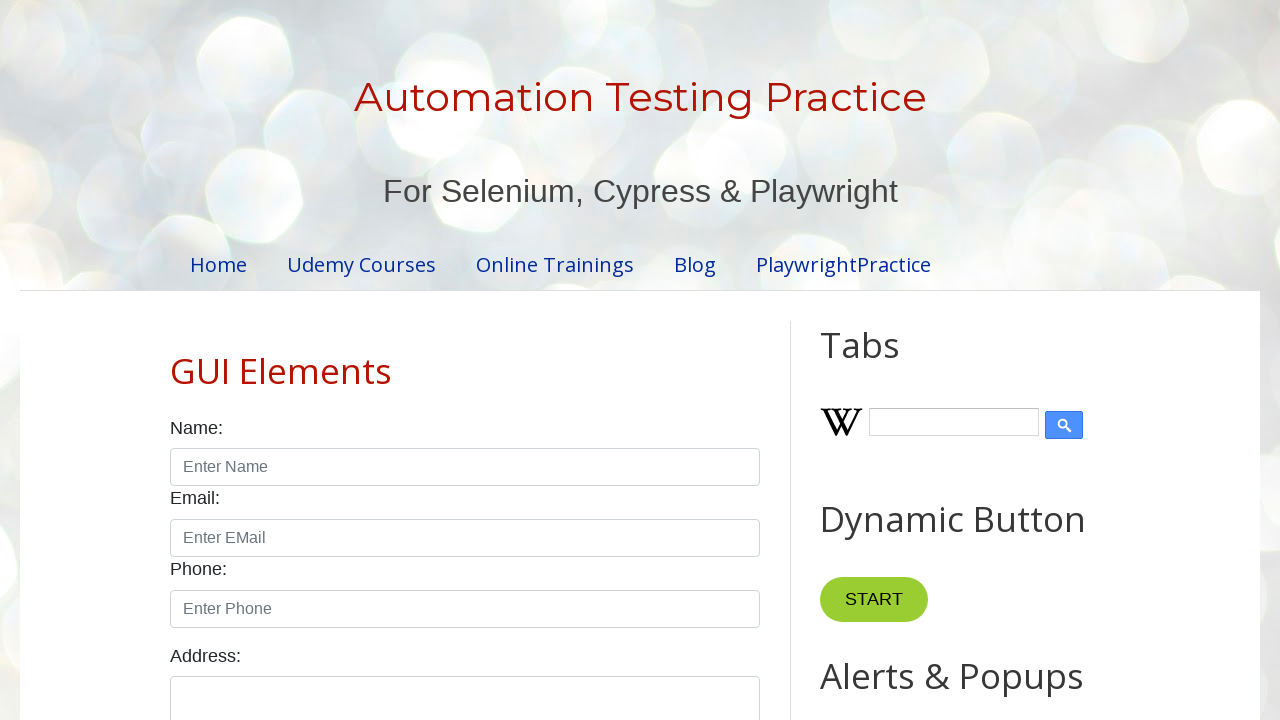

Verified radio button is unchecked initially
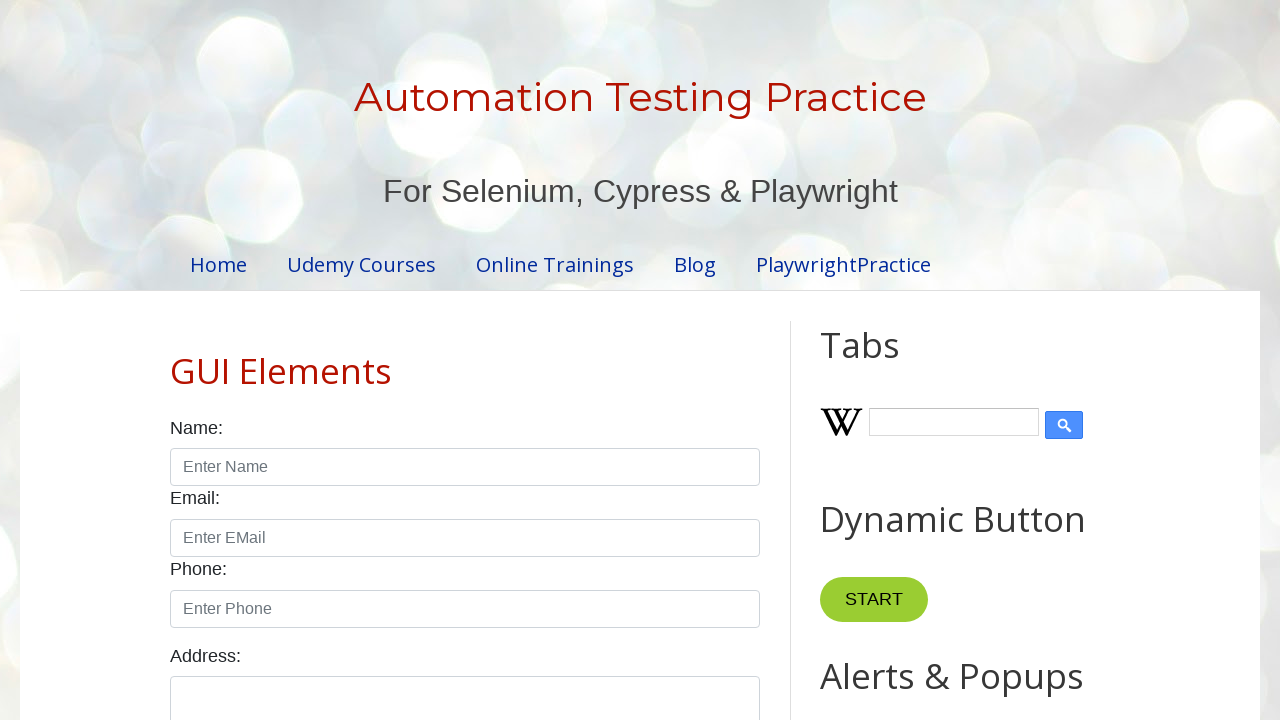

Checked the radio button at (176, 360) on #male
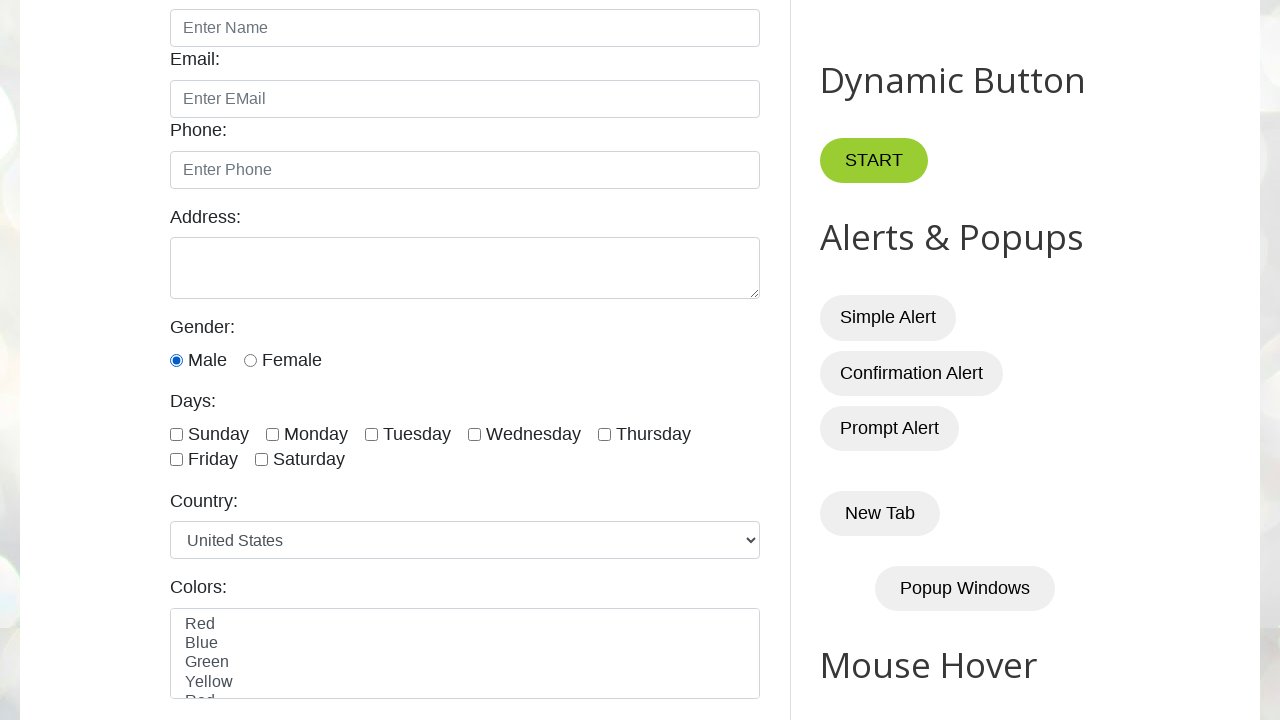

Verified radio button is now checked
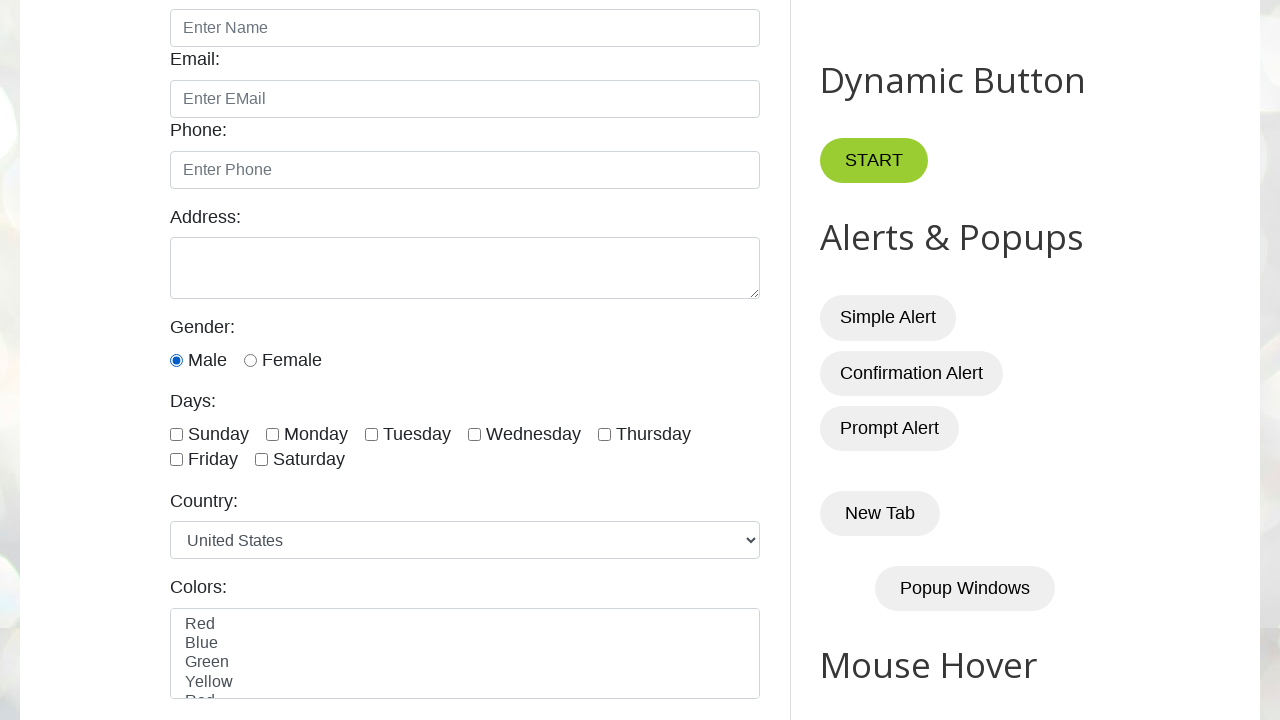

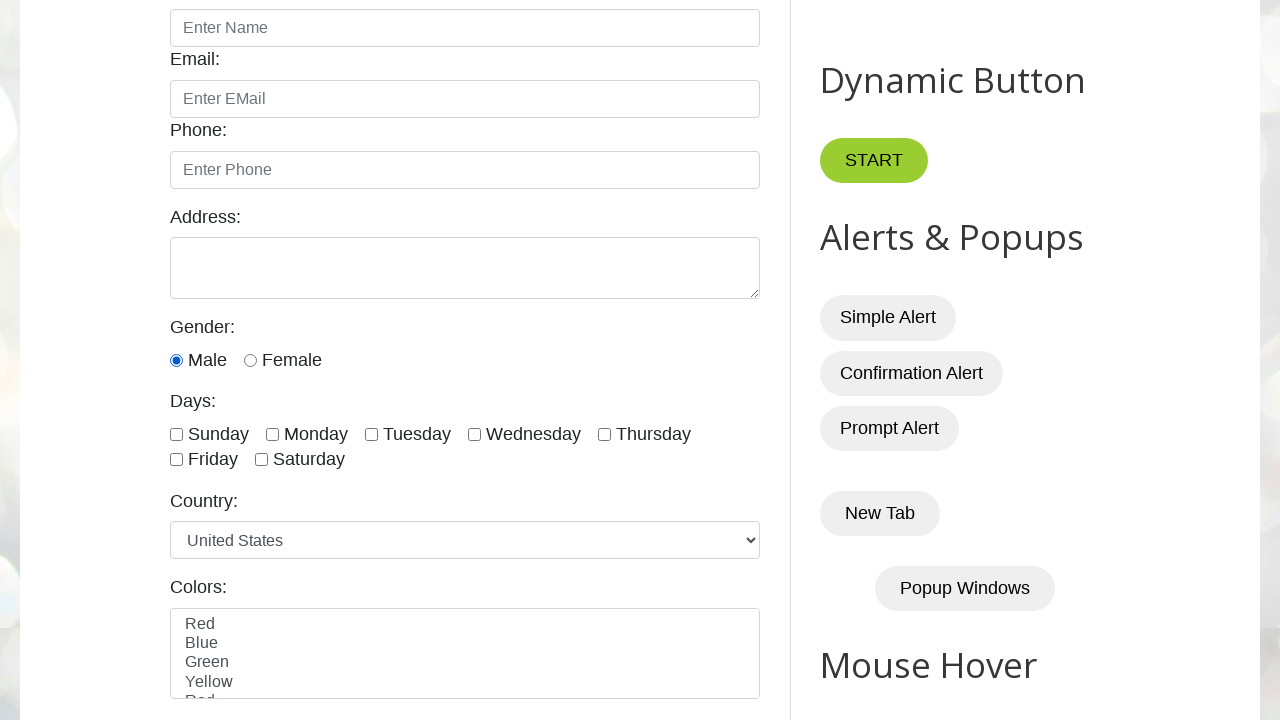